Tests keyboard key press functionality by sending SPACE and LEFT arrow keys to an input element and verifying the page correctly displays which key was pressed.

Starting URL: http://the-internet.herokuapp.com/key_presses

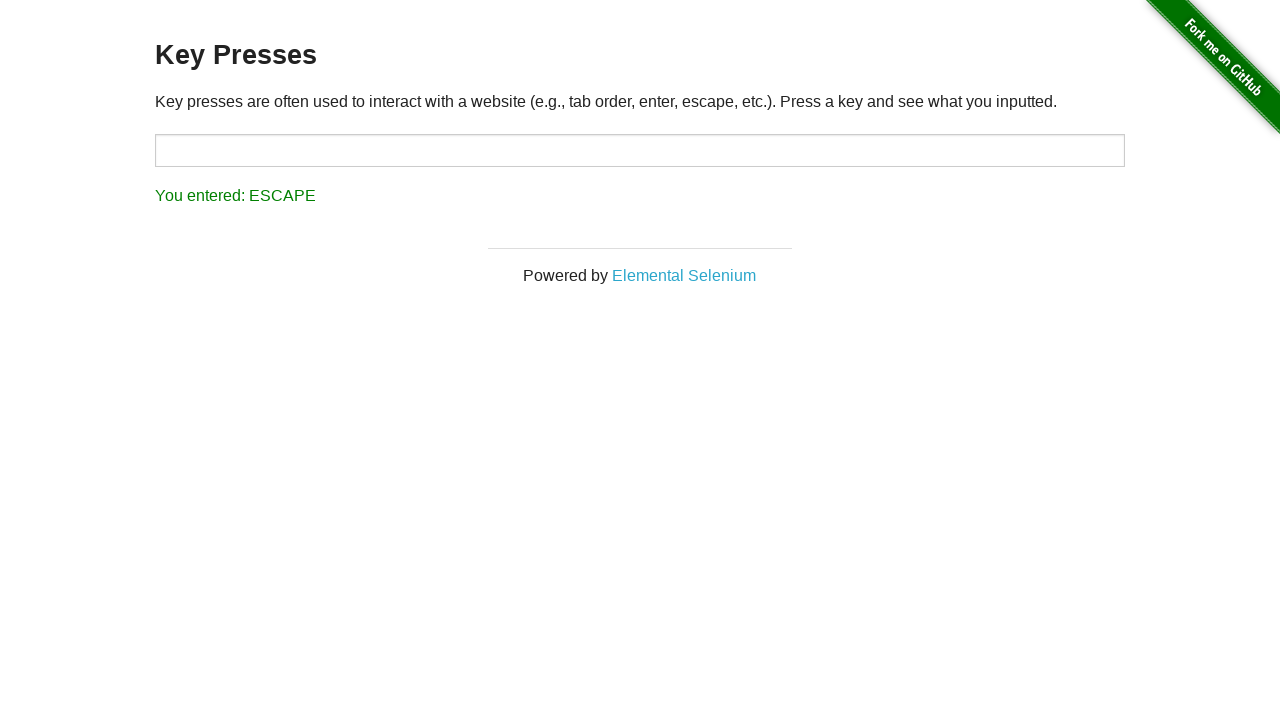

Pressed SPACE key on target element on #target
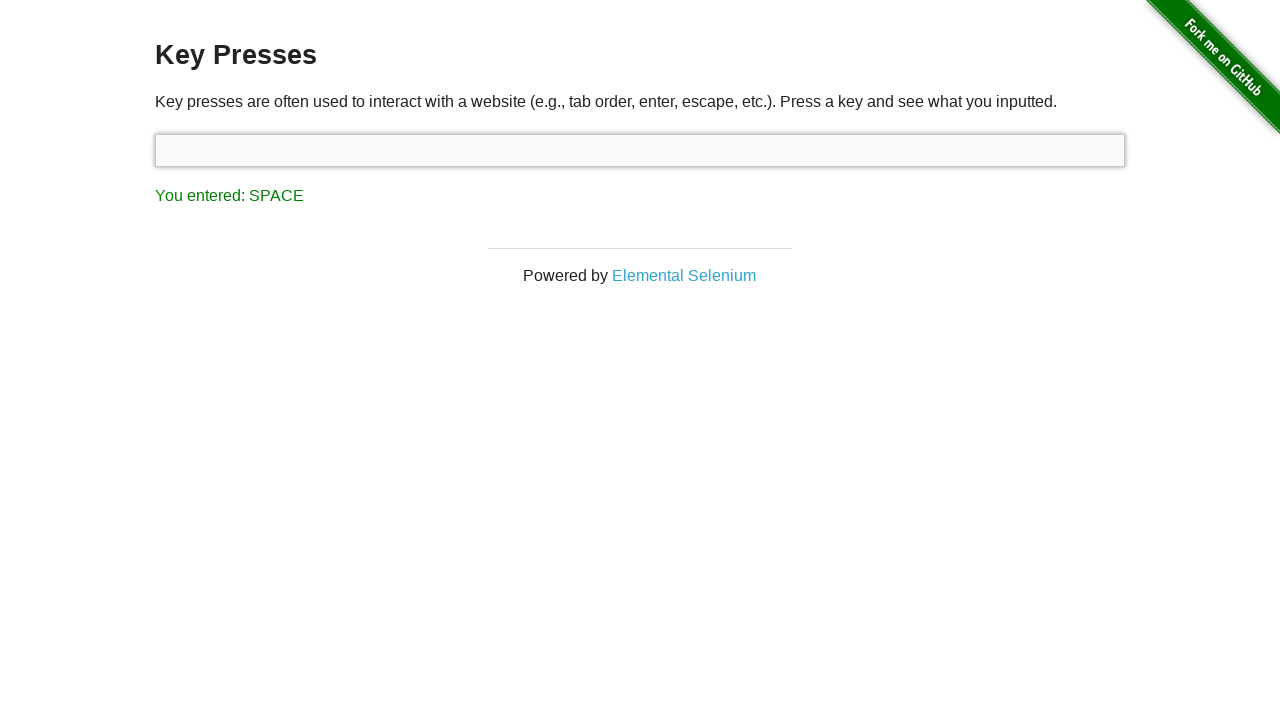

Result element loaded after SPACE key press
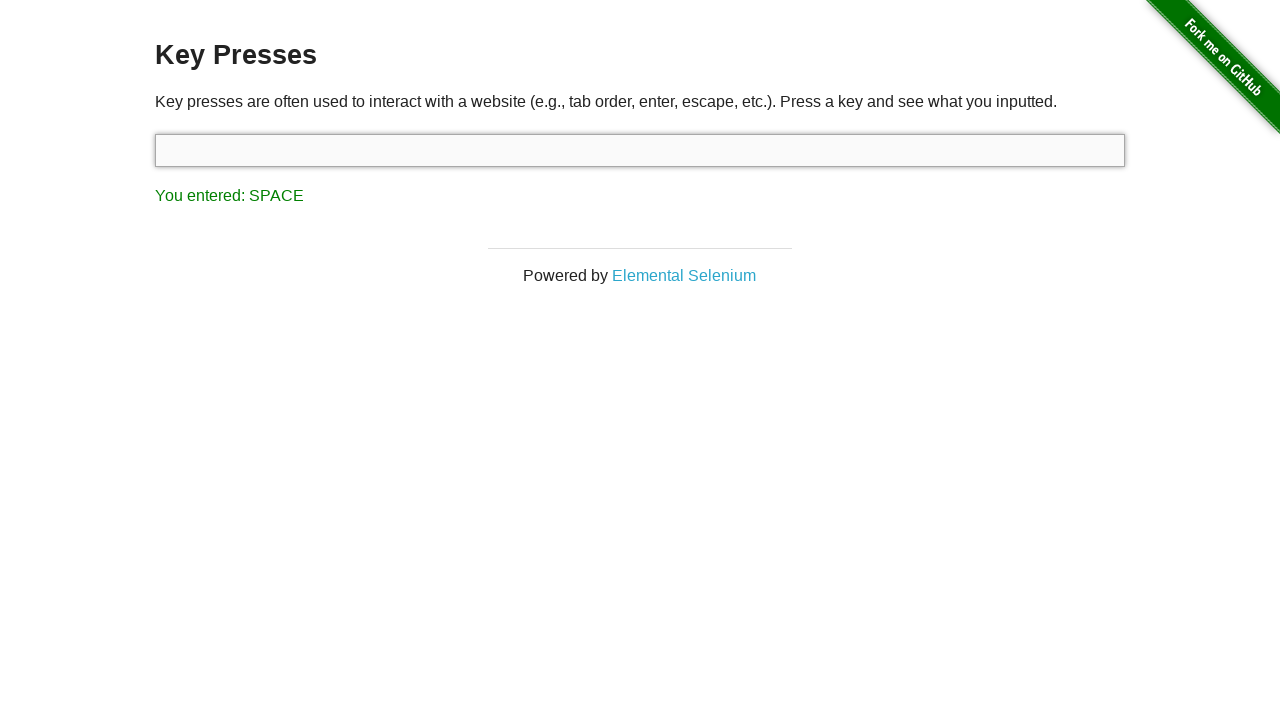

Verified page displays 'You entered: SPACE'
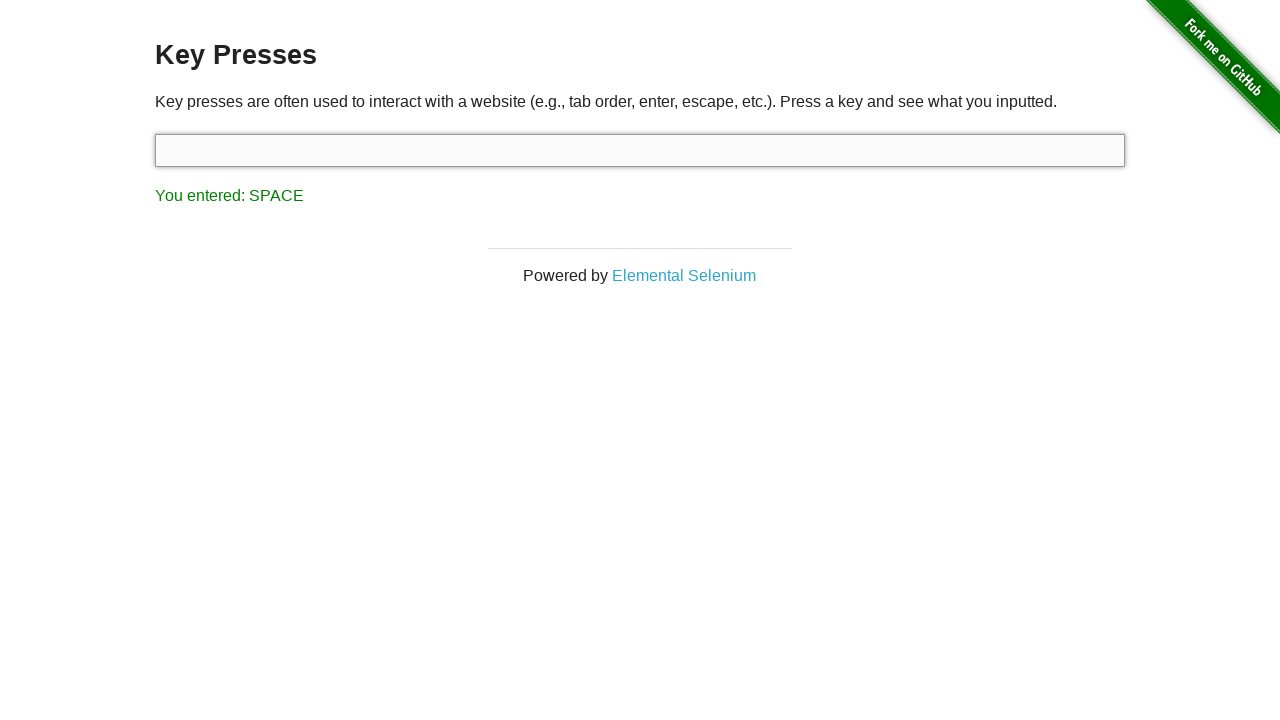

Pressed LEFT arrow key
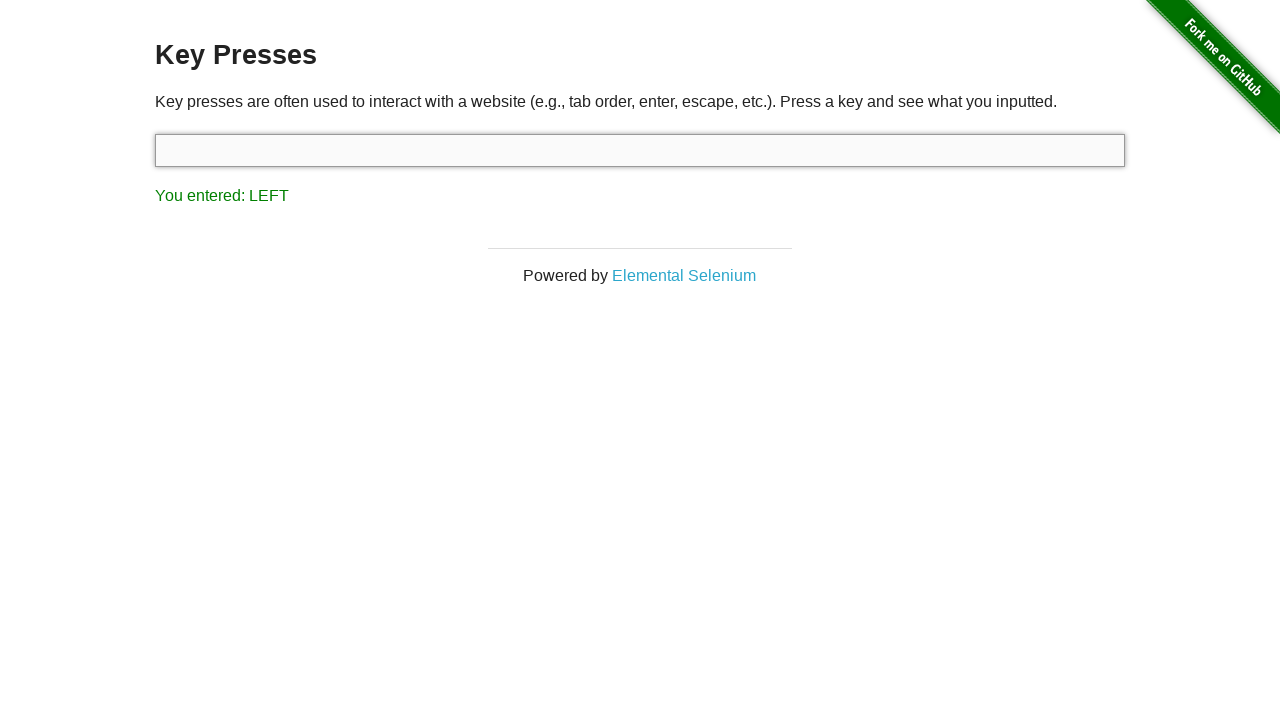

Verified page displays 'You entered: LEFT'
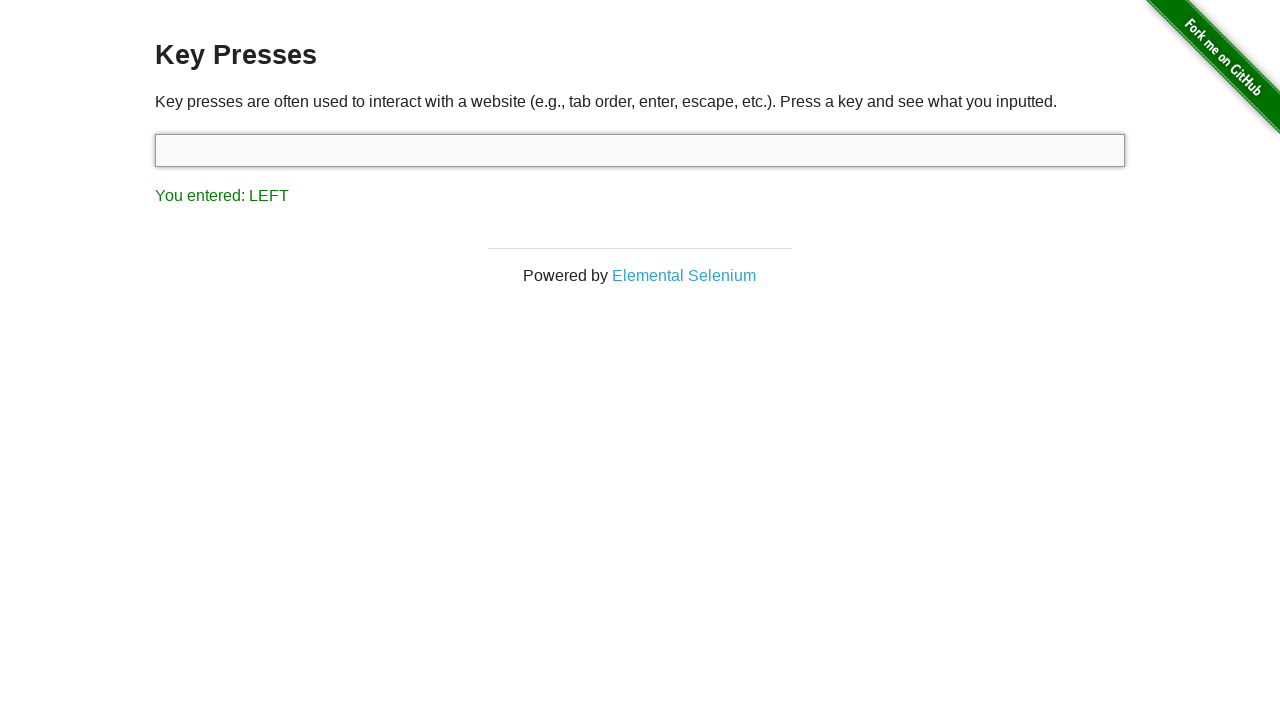

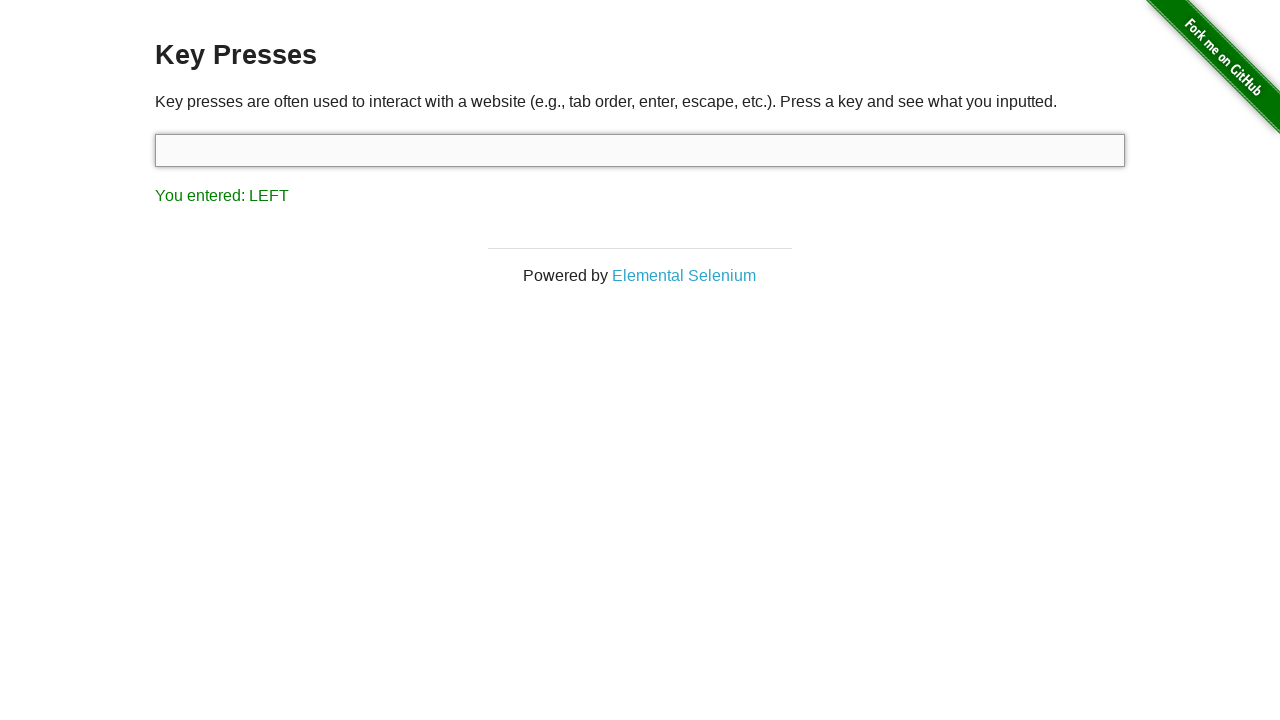